Tests JavaScript confirmation alert handling by clicking a button that triggers an alert, then accepting the alert dialog.

Starting URL: http://www.tizag.com/javascriptT/javascriptalert.php

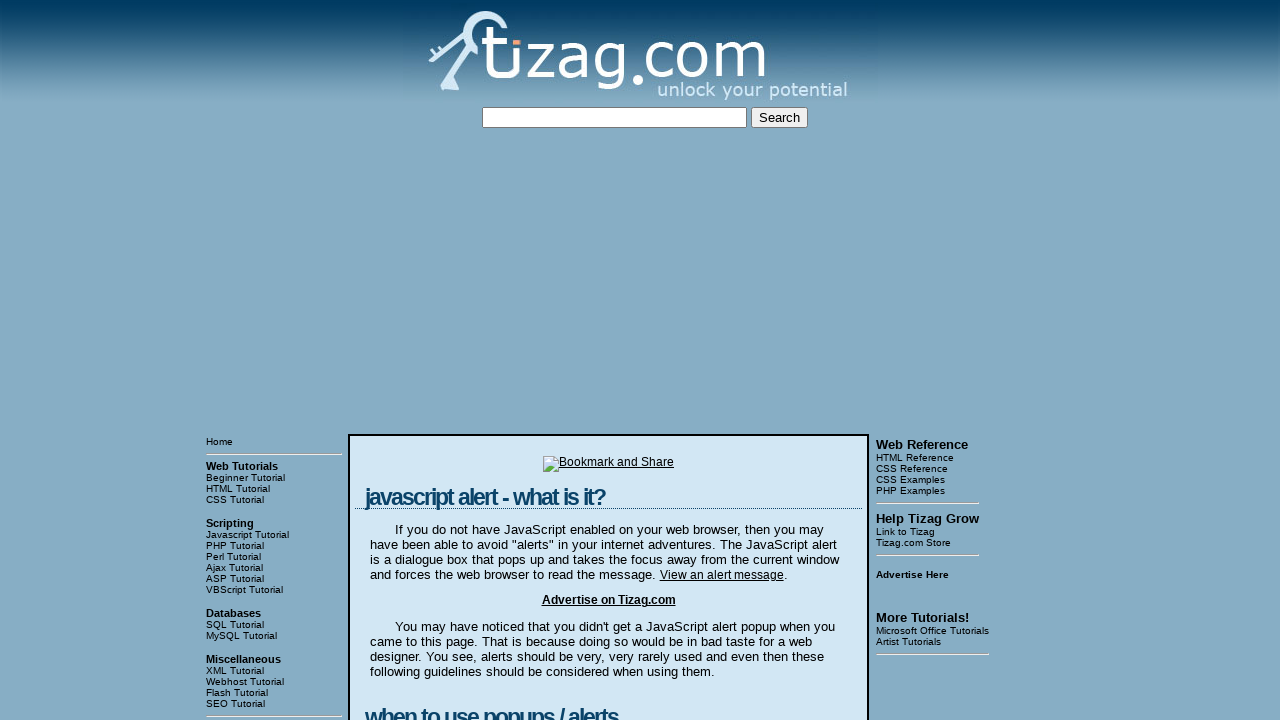

Registered dialog handler to accept confirmation alerts
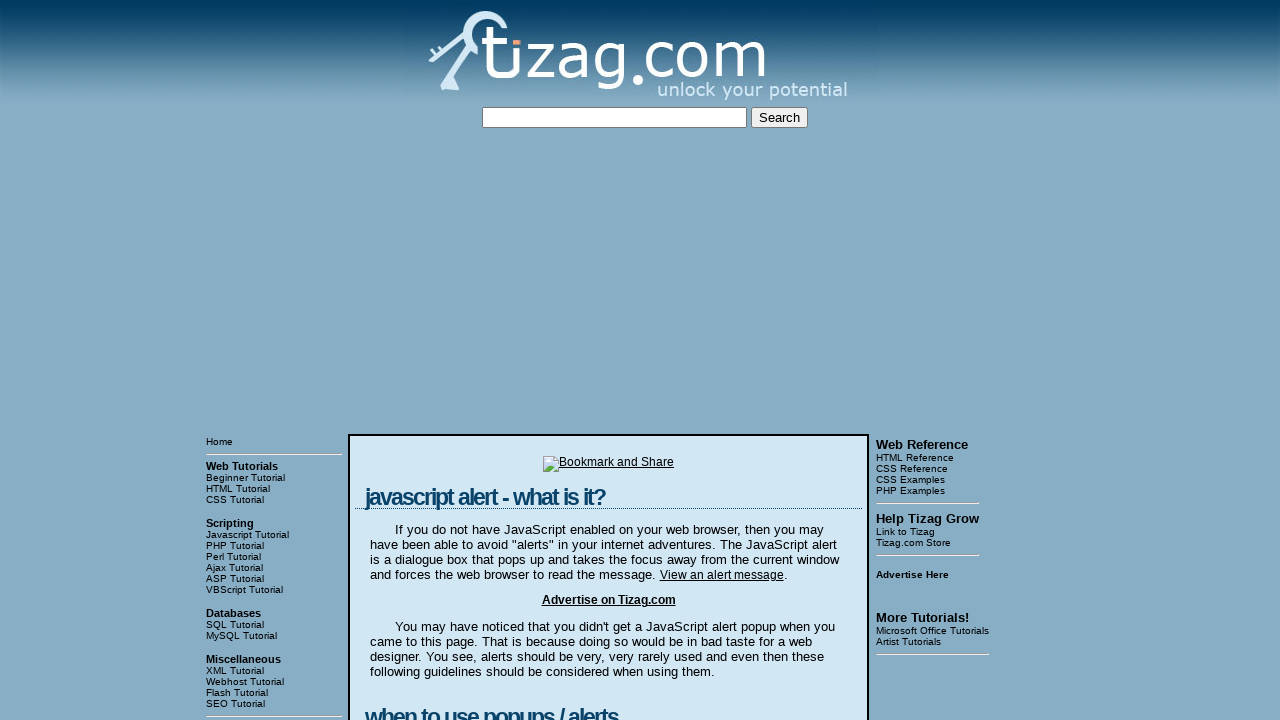

Clicked the Confirmation Alert button to trigger alert dialog at (428, 361) on input[value='Confirmation Alert']
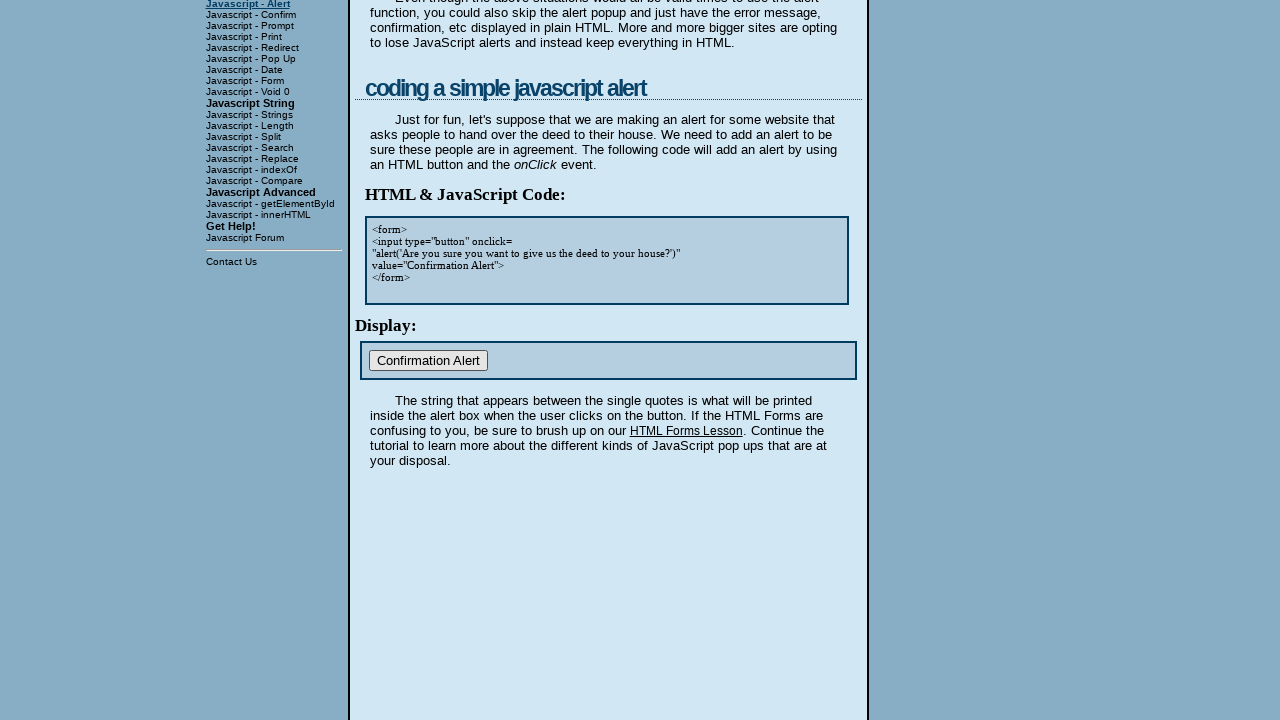

Waited for dialog to be processed
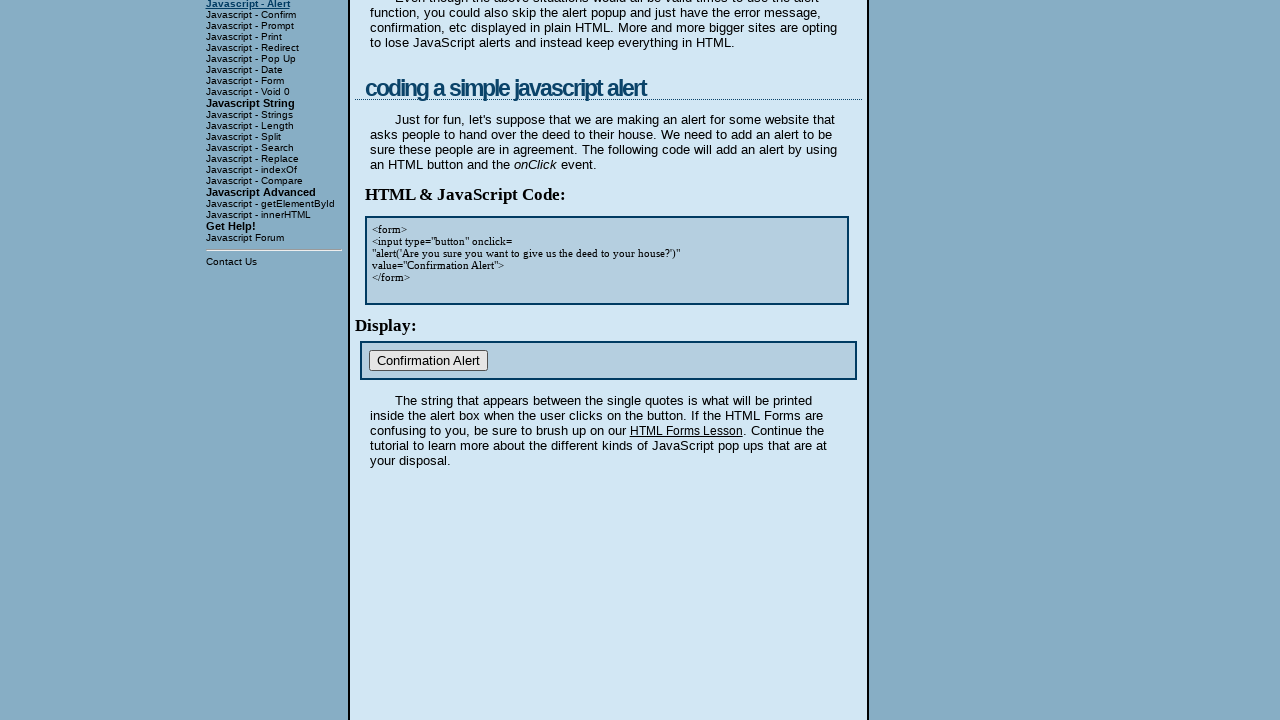

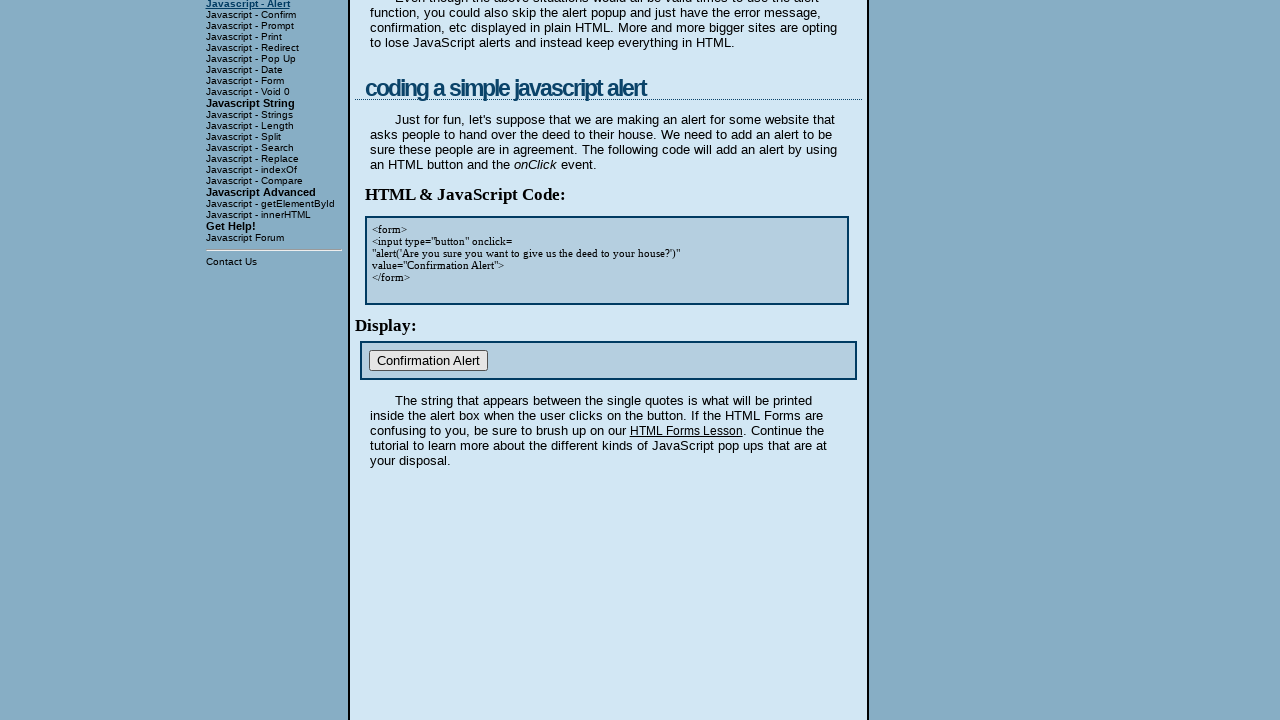